Tests editing a todo item by double-clicking and changing the text

Starting URL: https://demo.playwright.dev/todomvc

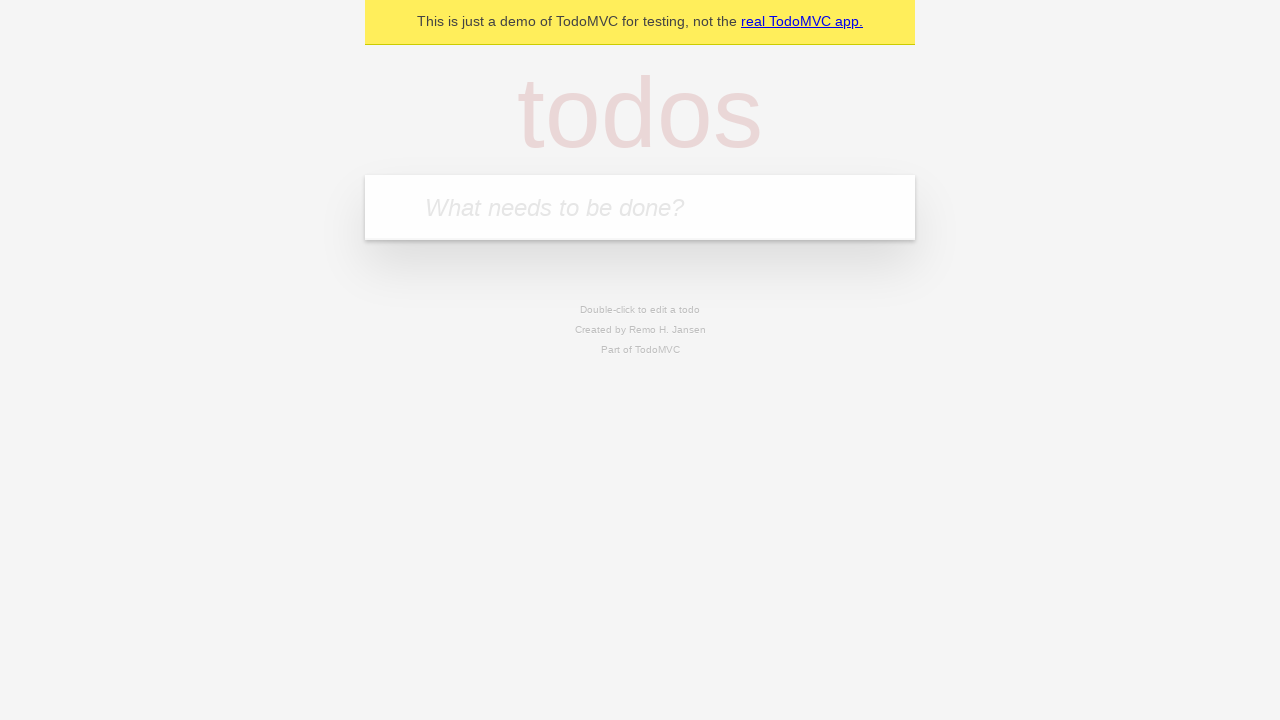

Filled todo input with 'buy some cheese' on internal:attr=[placeholder="What needs to be done?"i]
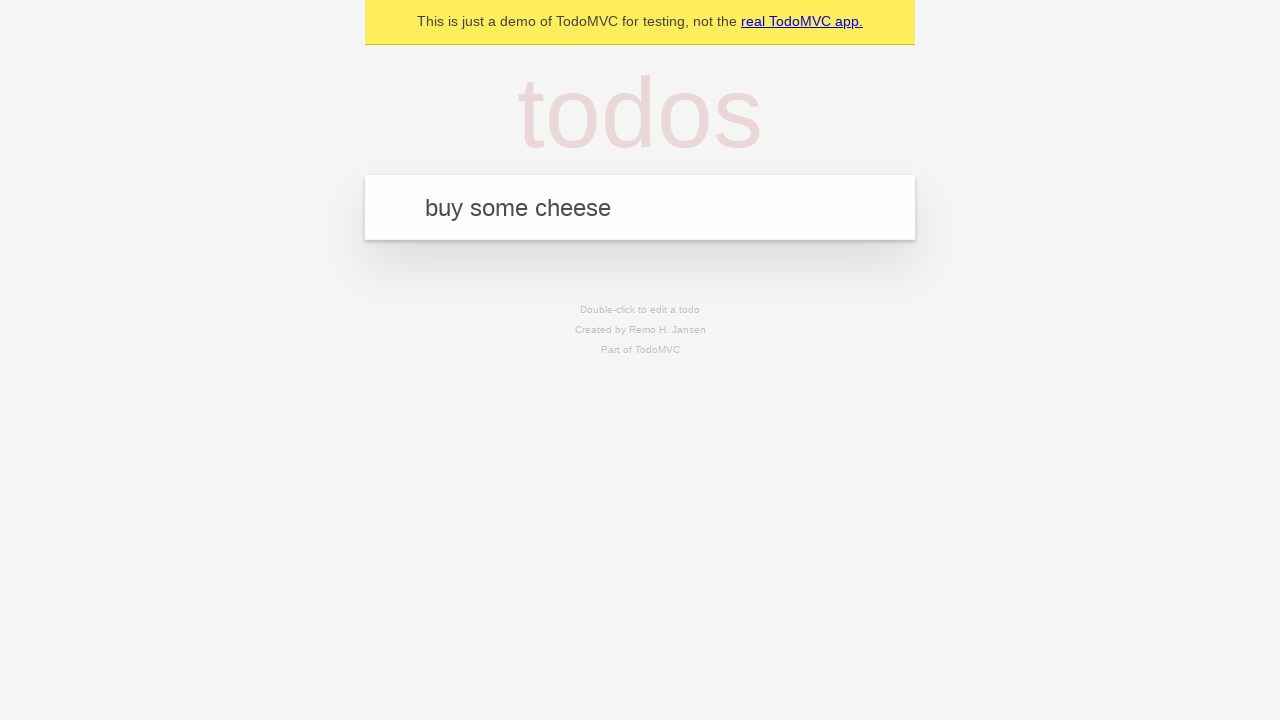

Pressed Enter to create first todo item on internal:attr=[placeholder="What needs to be done?"i]
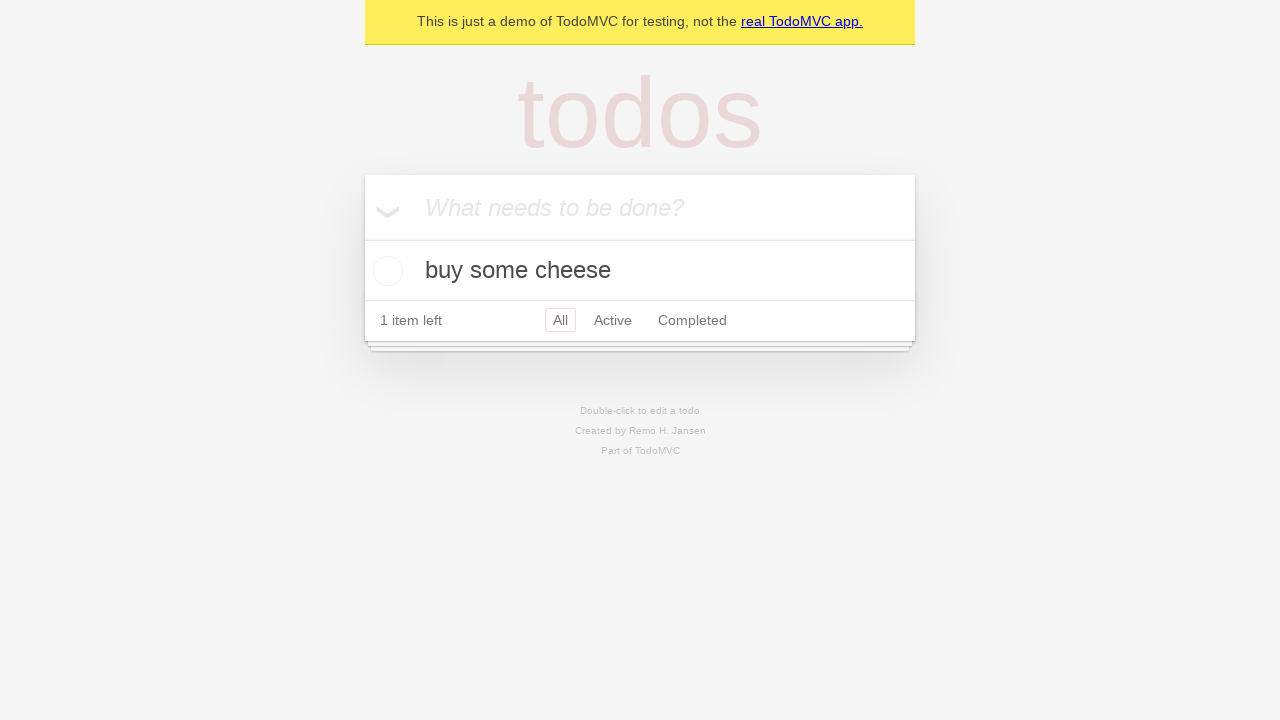

Filled todo input with 'feed the cat' on internal:attr=[placeholder="What needs to be done?"i]
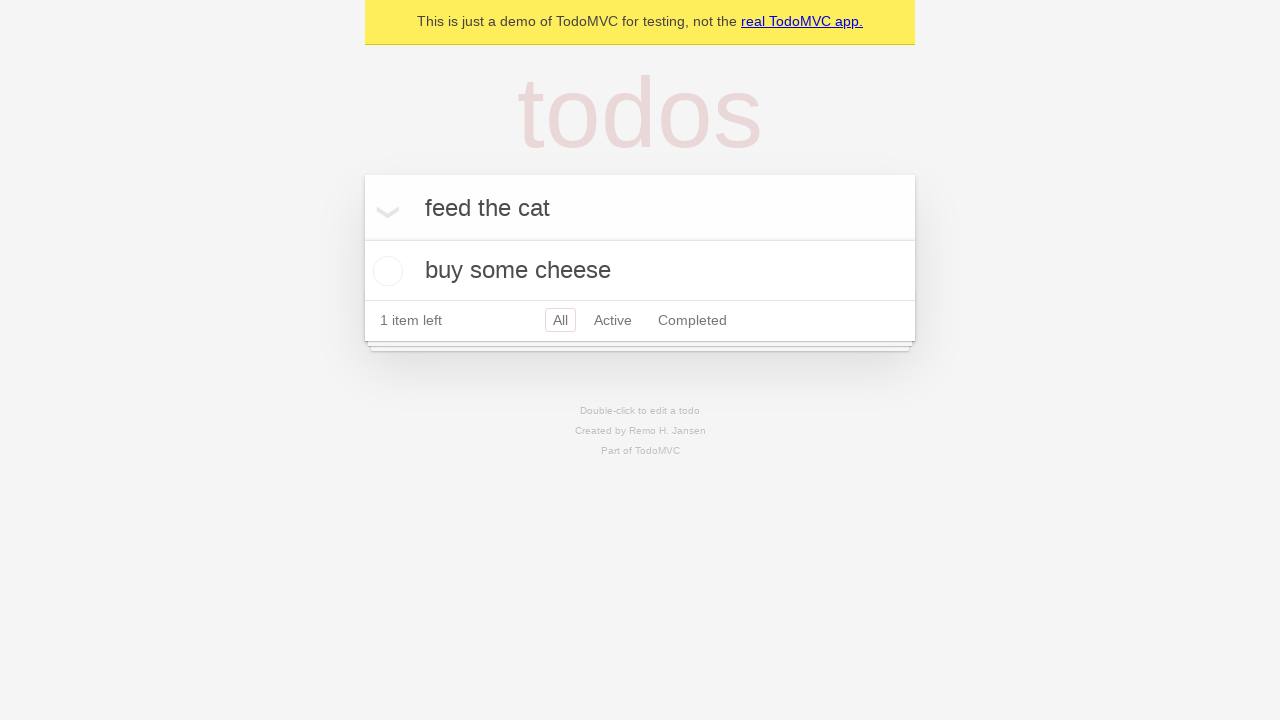

Pressed Enter to create second todo item on internal:attr=[placeholder="What needs to be done?"i]
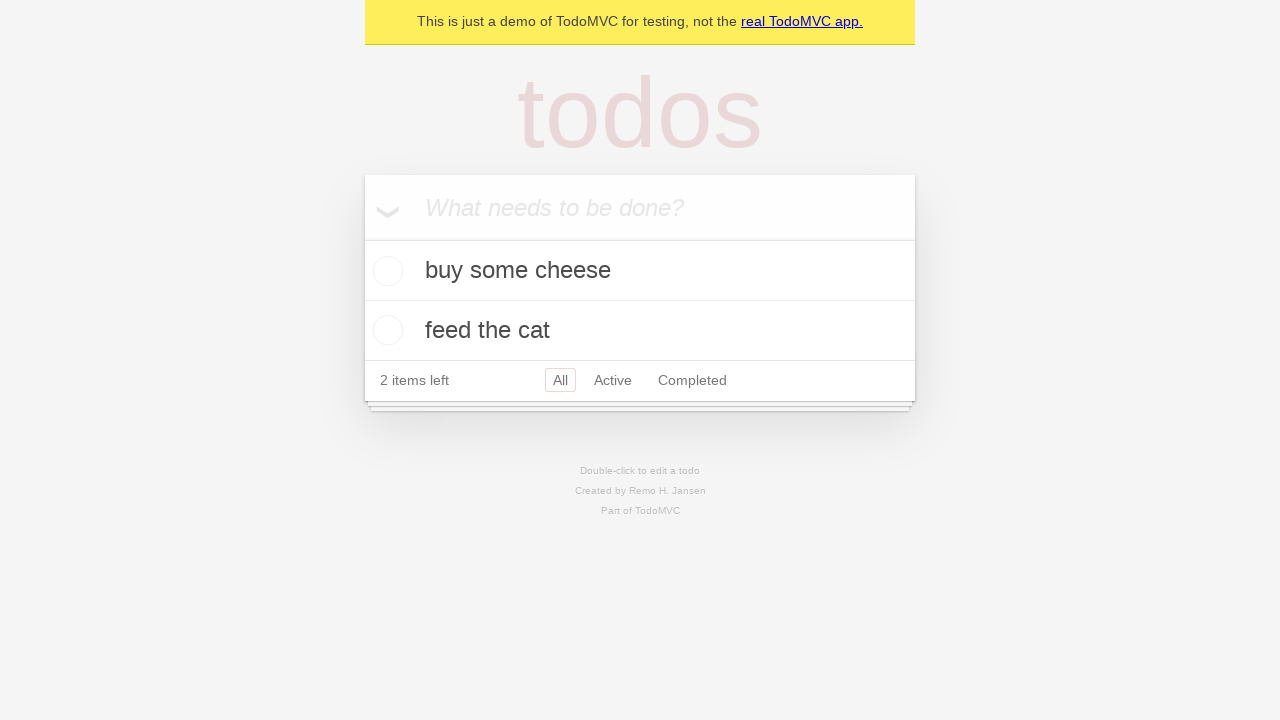

Filled todo input with 'book a doctors appointment' on internal:attr=[placeholder="What needs to be done?"i]
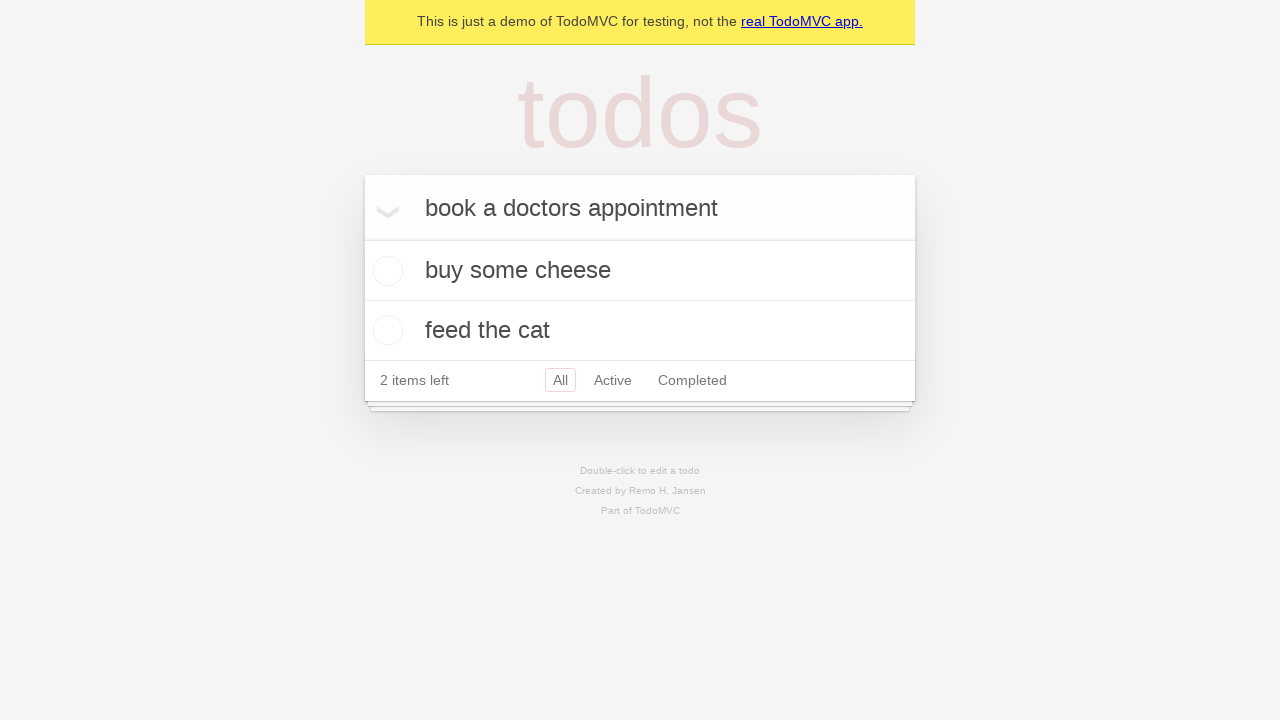

Pressed Enter to create third todo item on internal:attr=[placeholder="What needs to be done?"i]
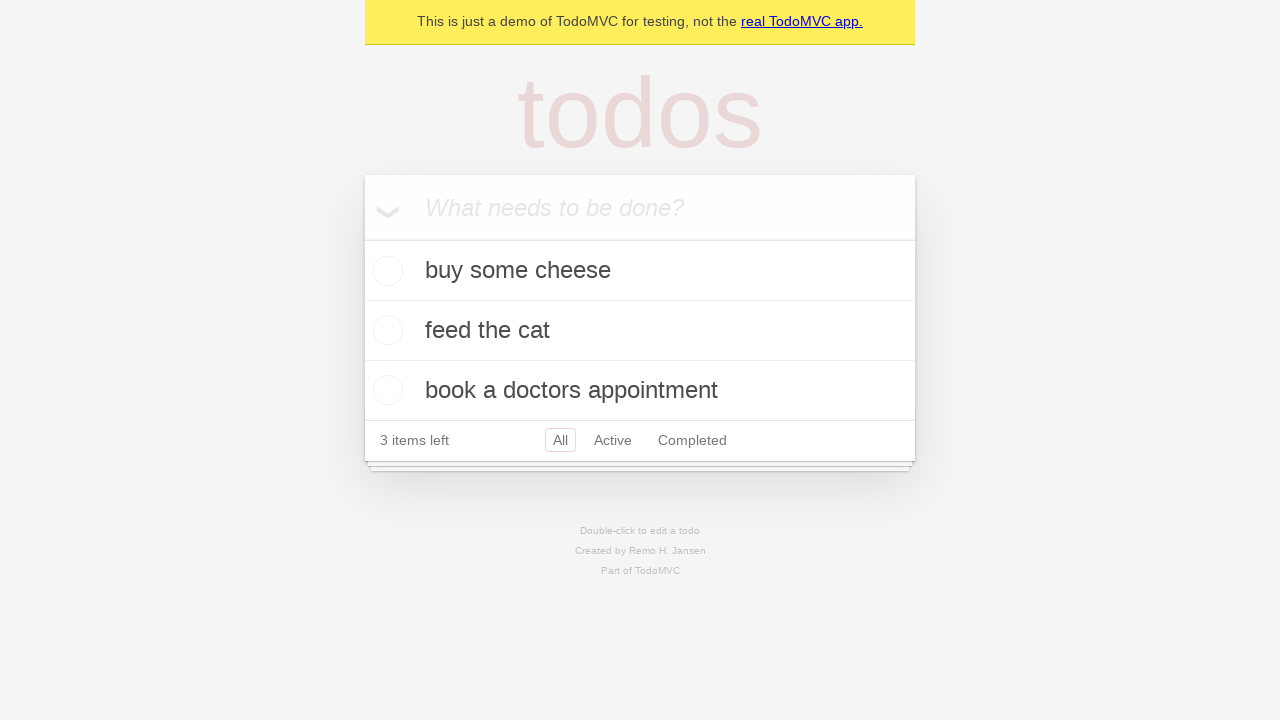

Double-clicked second todo item to enter edit mode at (640, 331) on internal:testid=[data-testid="todo-item"s] >> nth=1
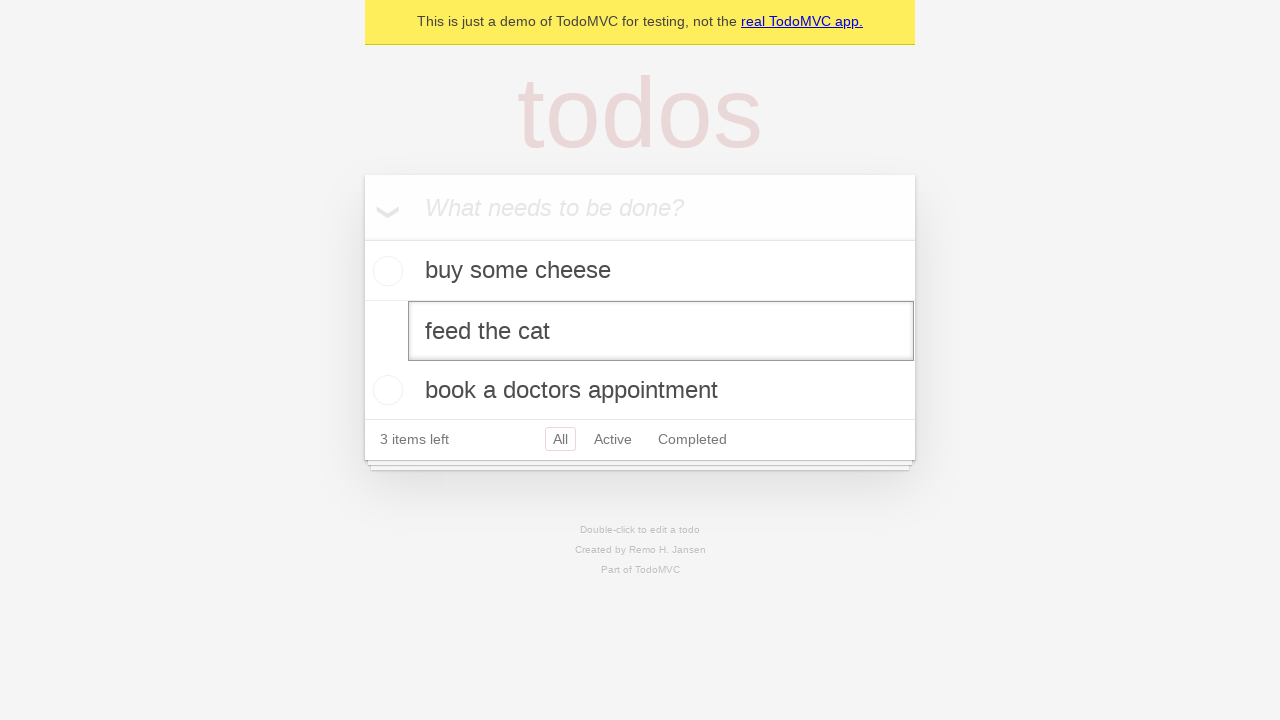

Changed todo text to 'buy some sausages' on internal:testid=[data-testid="todo-item"s] >> nth=1 >> internal:role=textbox[nam
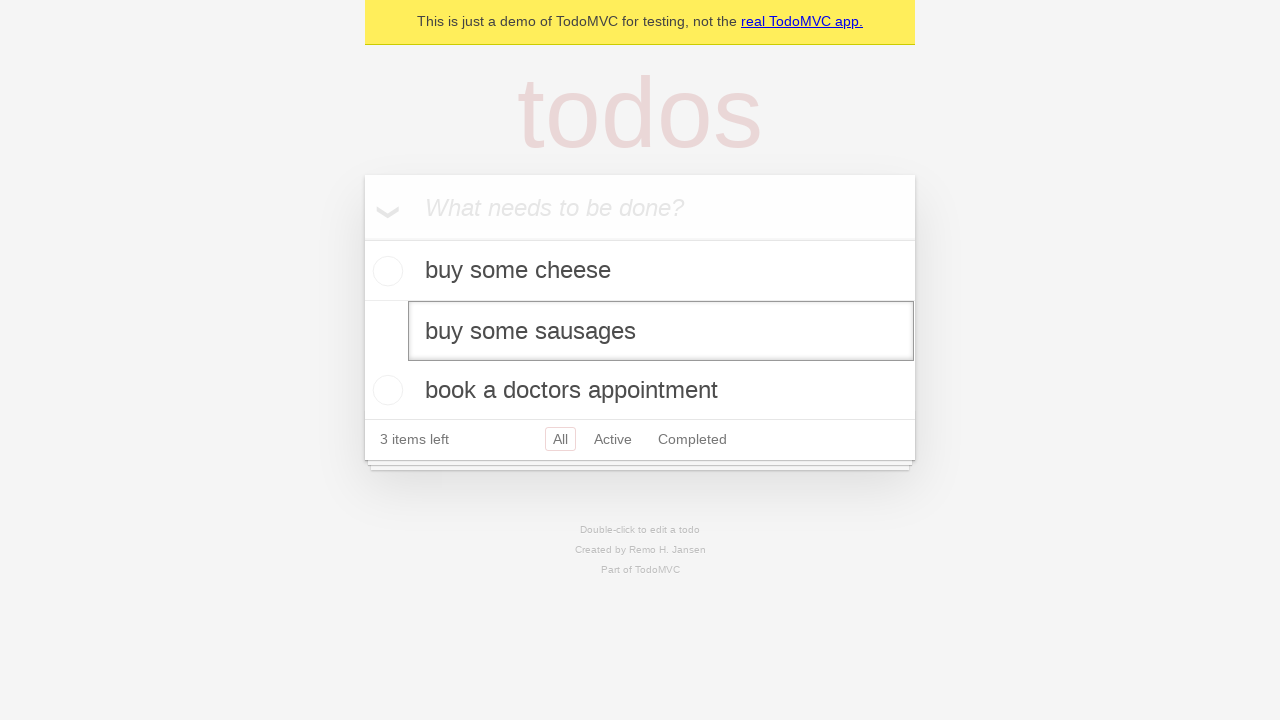

Pressed Enter to confirm todo item edit on internal:testid=[data-testid="todo-item"s] >> nth=1 >> internal:role=textbox[nam
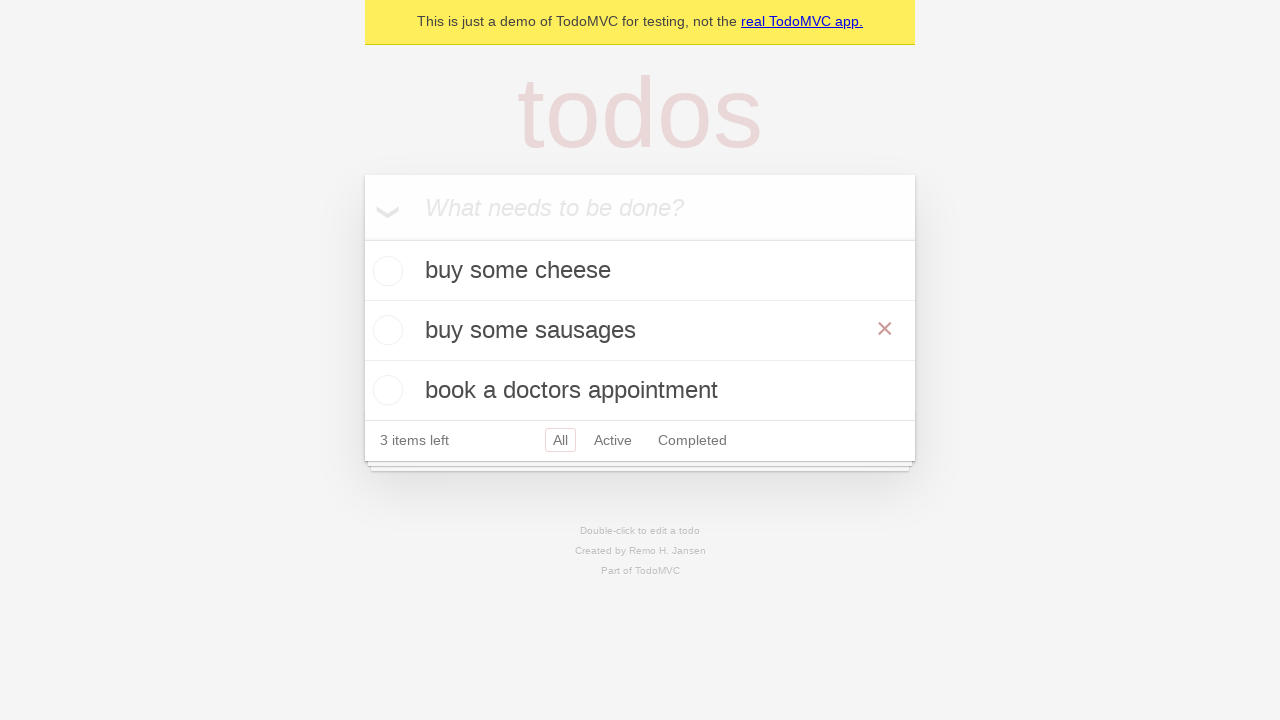

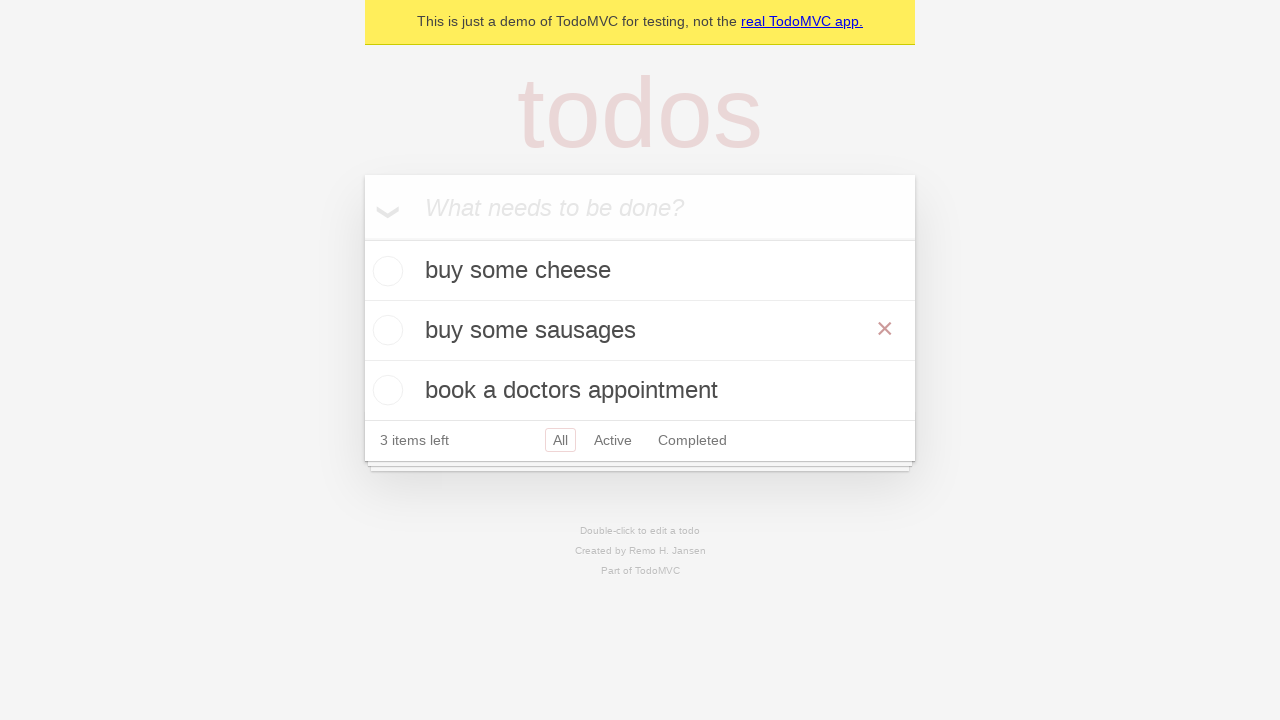